Tests editing a todo item by double-clicking to enter edit mode, changing the text, and pressing Enter.

Starting URL: https://demo.playwright.dev/todomvc

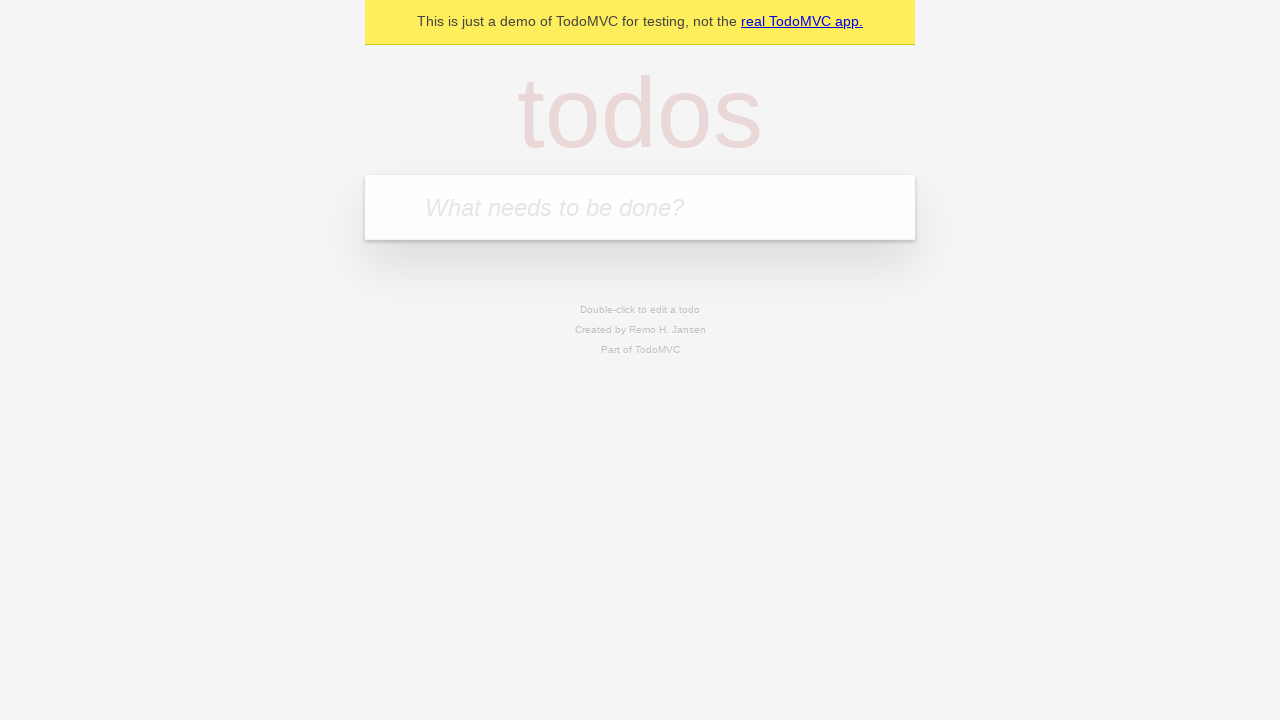

Filled todo input with 'buy some cheese' on internal:attr=[placeholder="What needs to be done?"i]
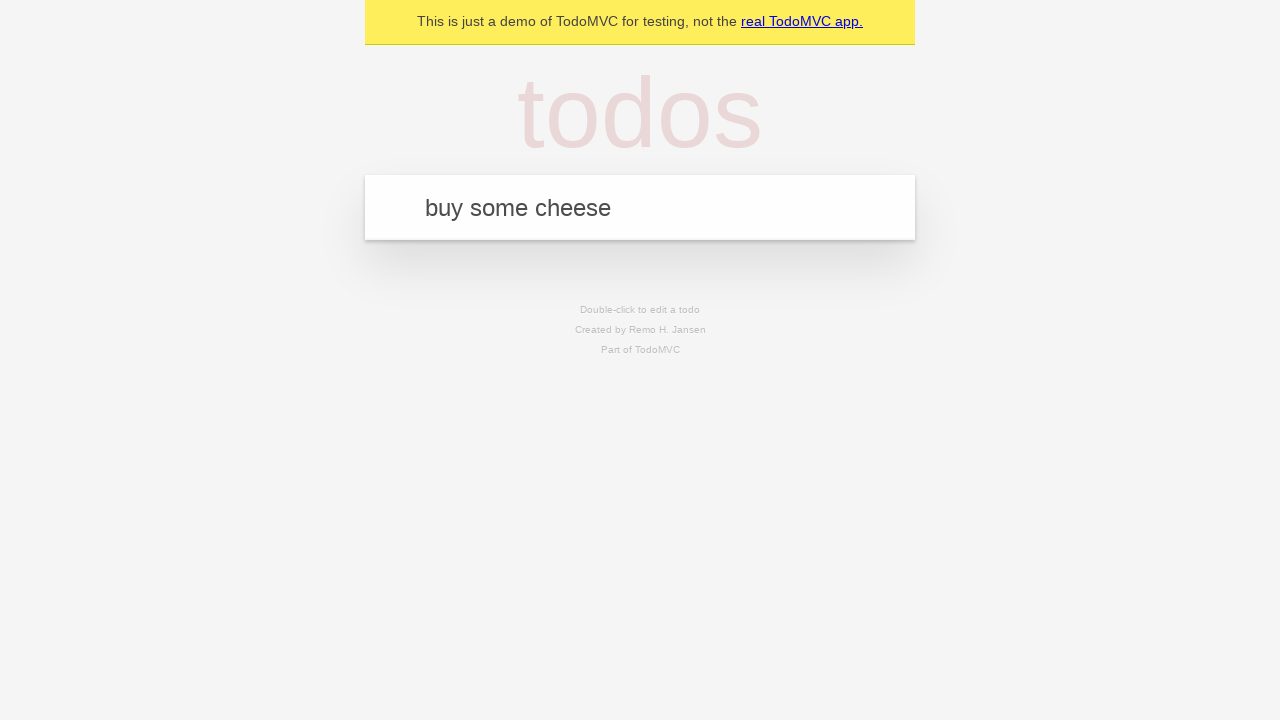

Pressed Enter to create first todo item on internal:attr=[placeholder="What needs to be done?"i]
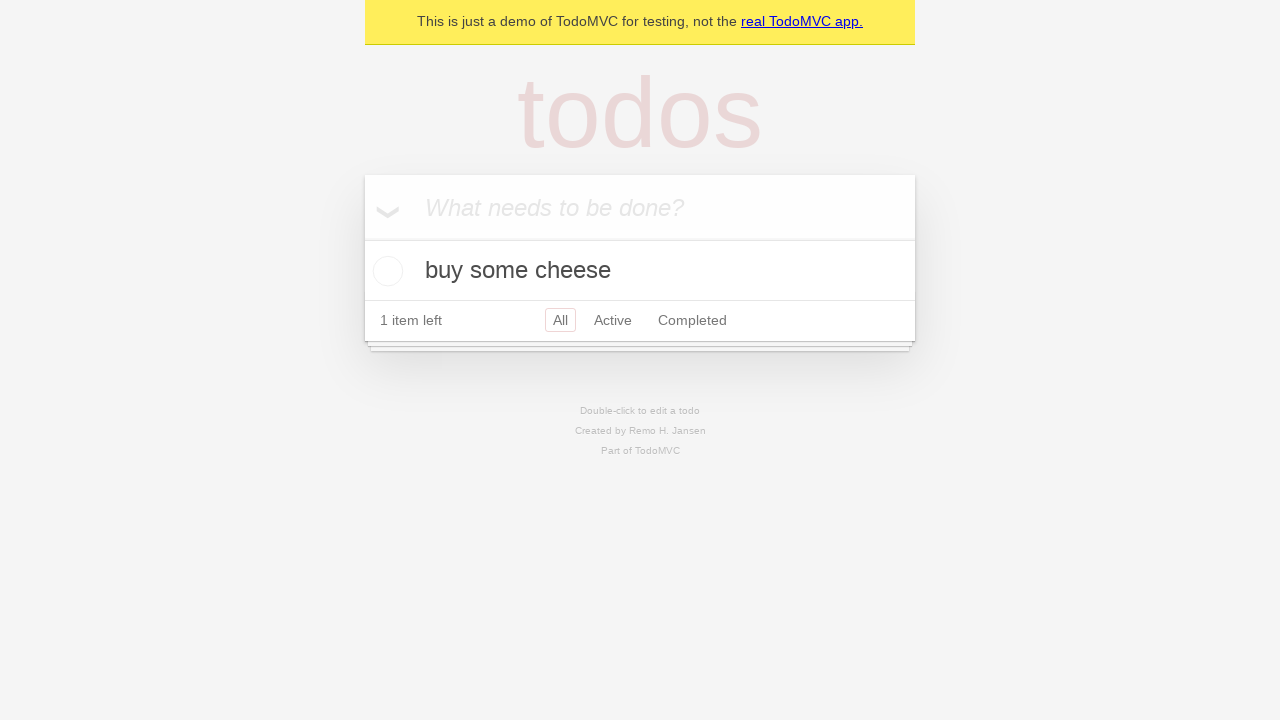

Filled todo input with 'feed the cat' on internal:attr=[placeholder="What needs to be done?"i]
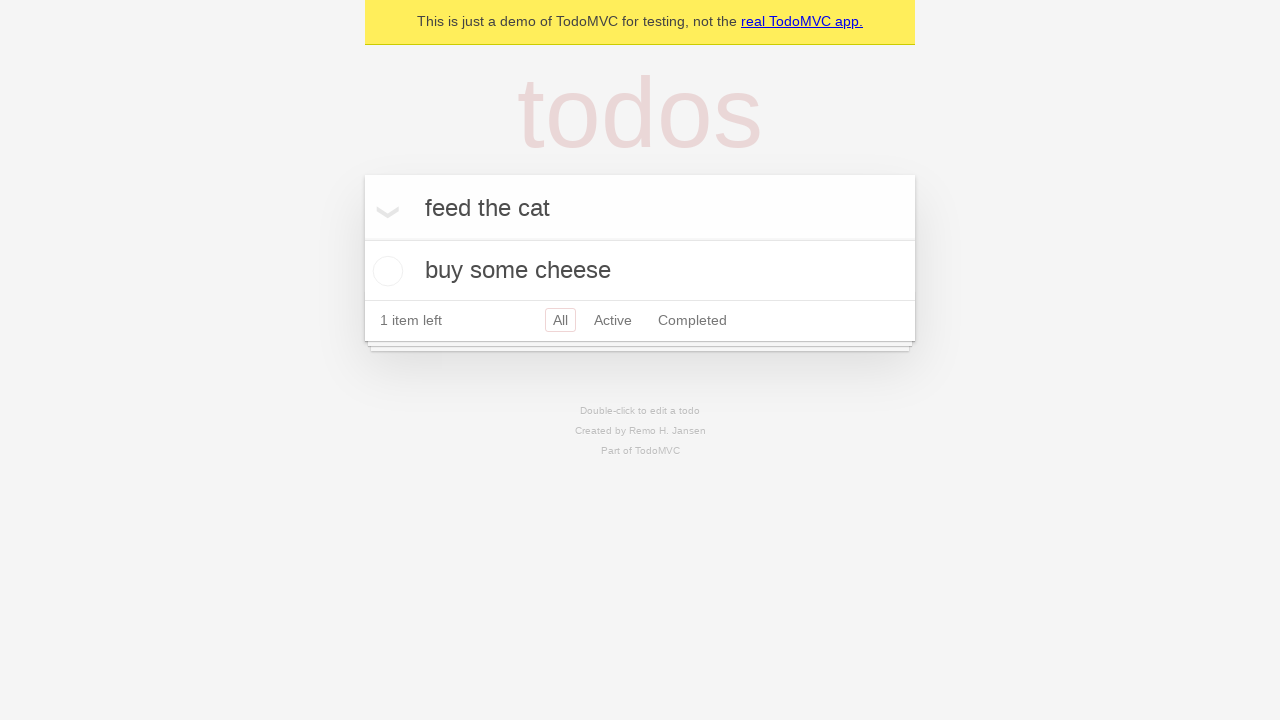

Pressed Enter to create second todo item on internal:attr=[placeholder="What needs to be done?"i]
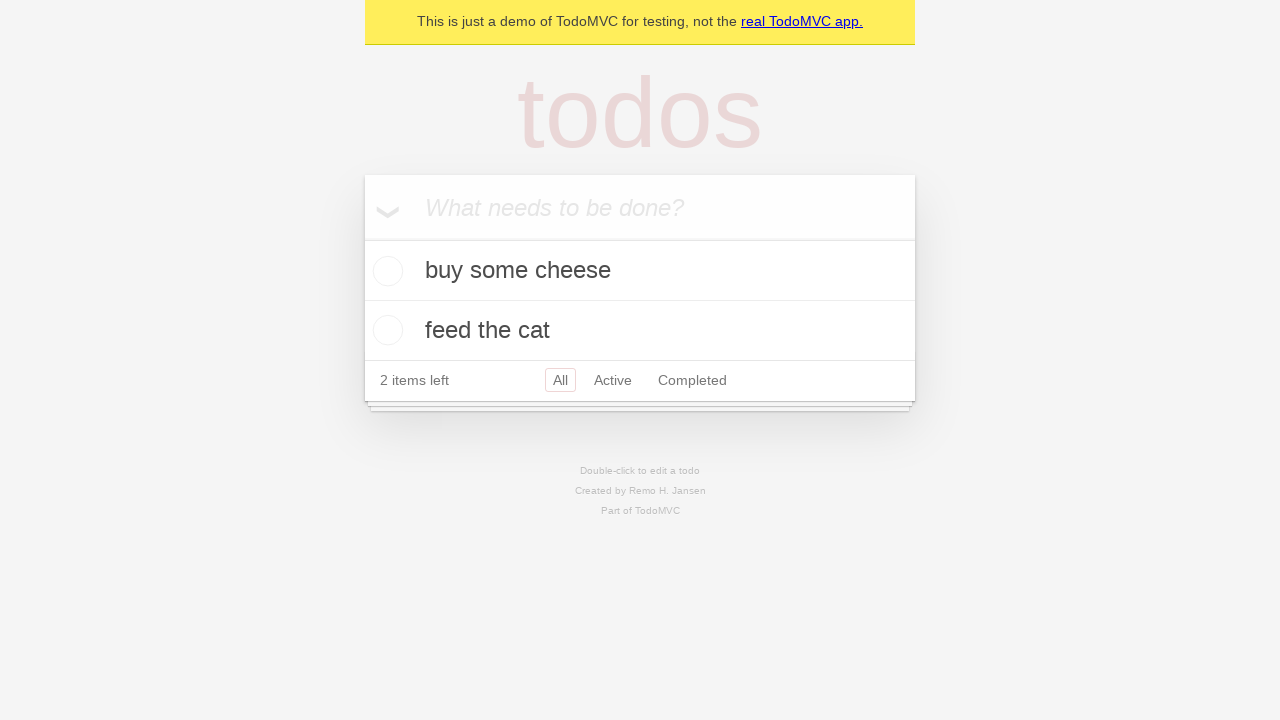

Filled todo input with 'book a doctors appointment' on internal:attr=[placeholder="What needs to be done?"i]
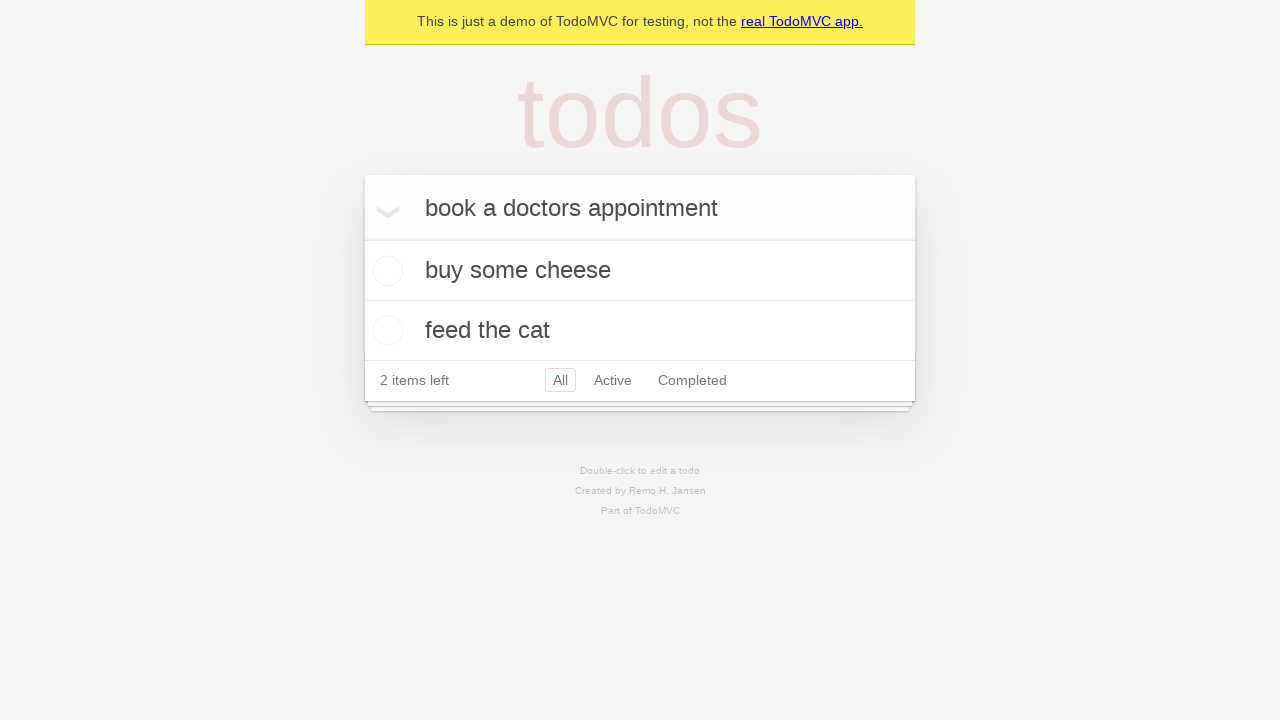

Pressed Enter to create third todo item on internal:attr=[placeholder="What needs to be done?"i]
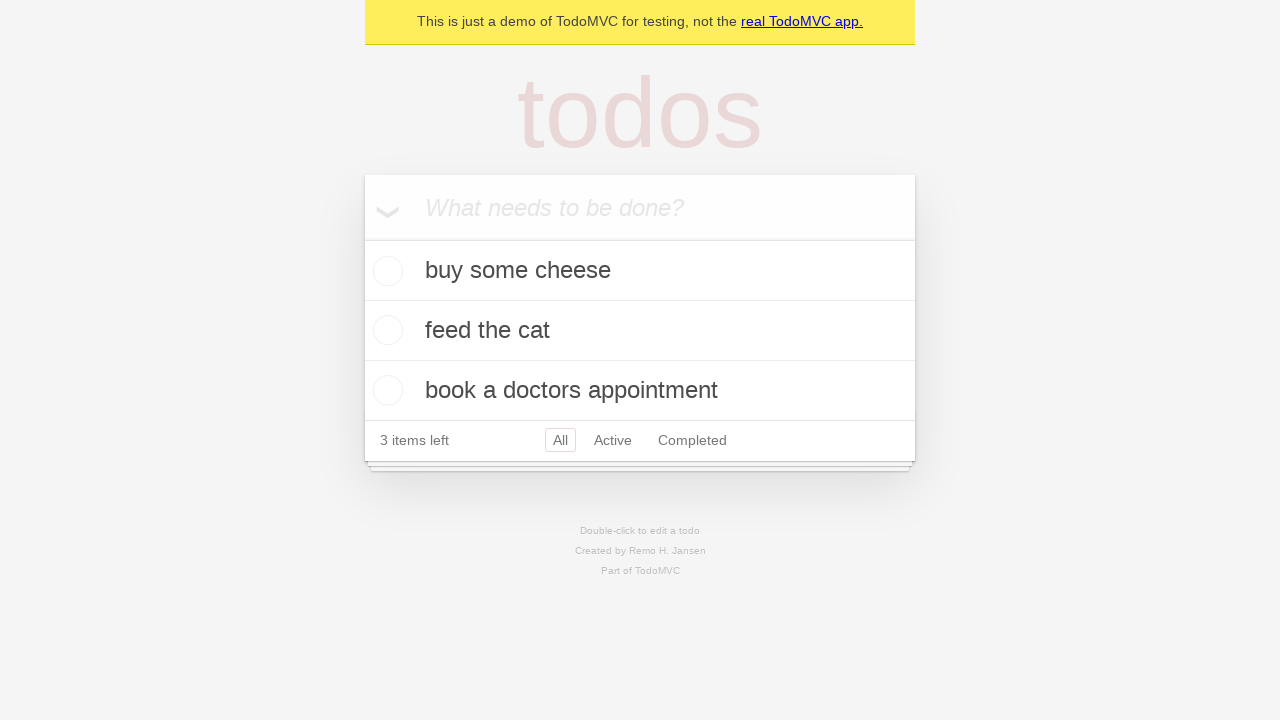

Double-clicked second todo item to enter edit mode at (640, 331) on [data-testid='todo-item'] >> nth=1
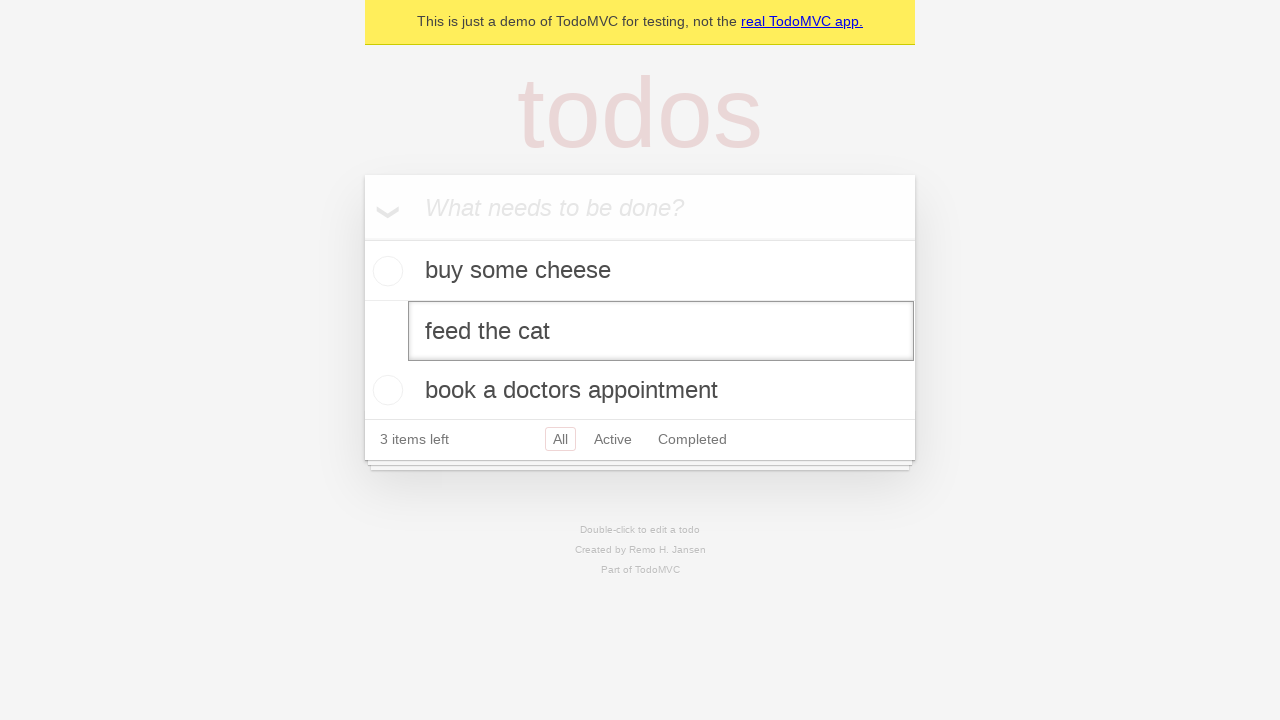

Filled edit textbox with 'buy some sausages' on [data-testid='todo-item'] >> nth=1 >> internal:role=textbox[name="Edit"i]
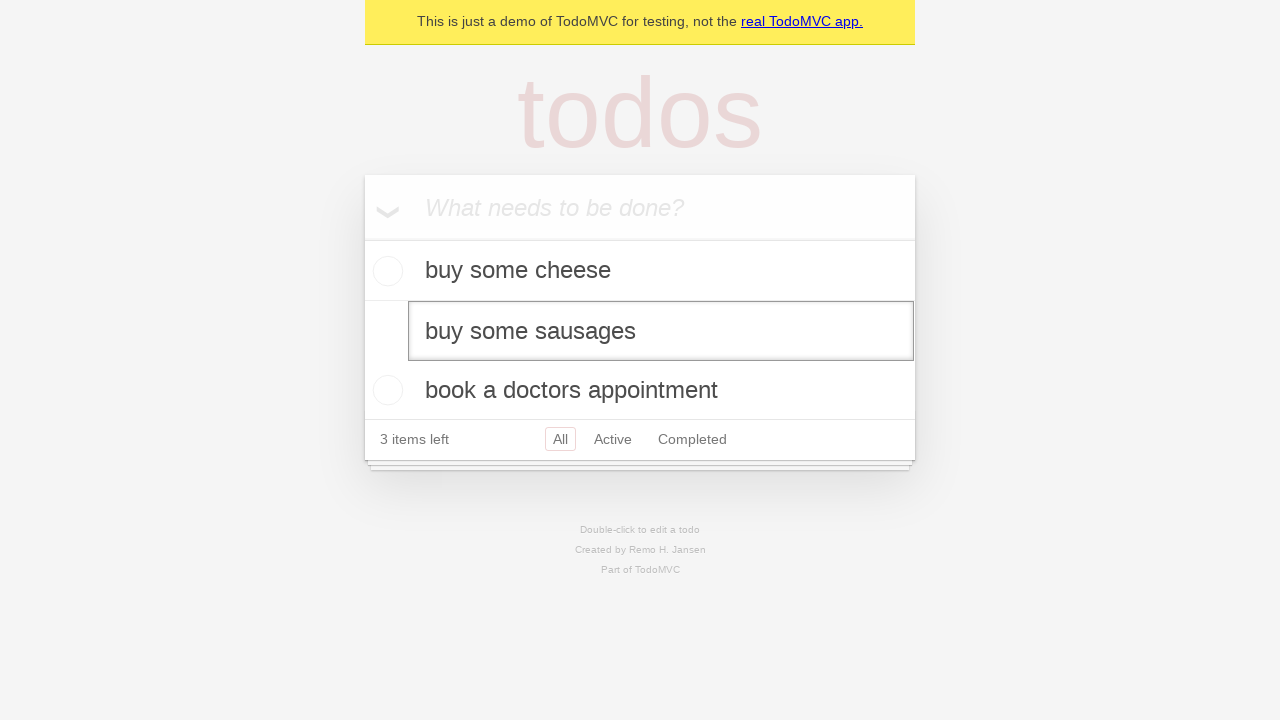

Pressed Enter to save edited todo item on [data-testid='todo-item'] >> nth=1 >> internal:role=textbox[name="Edit"i]
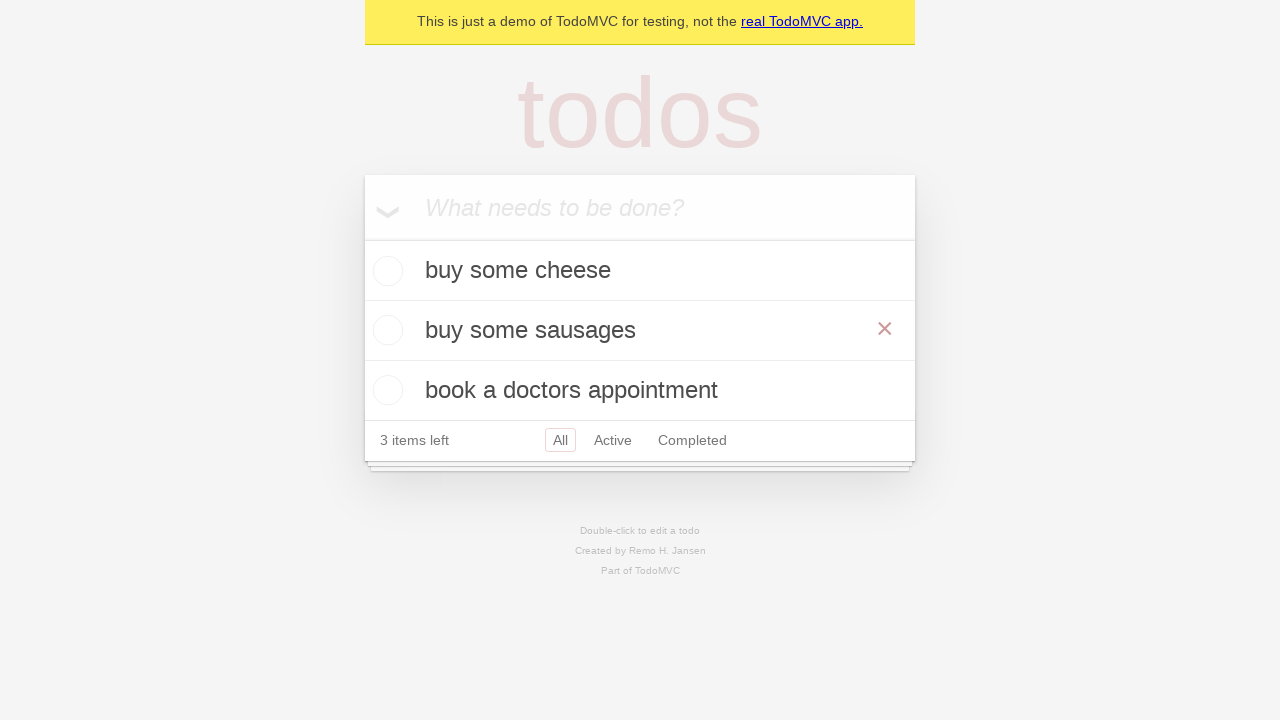

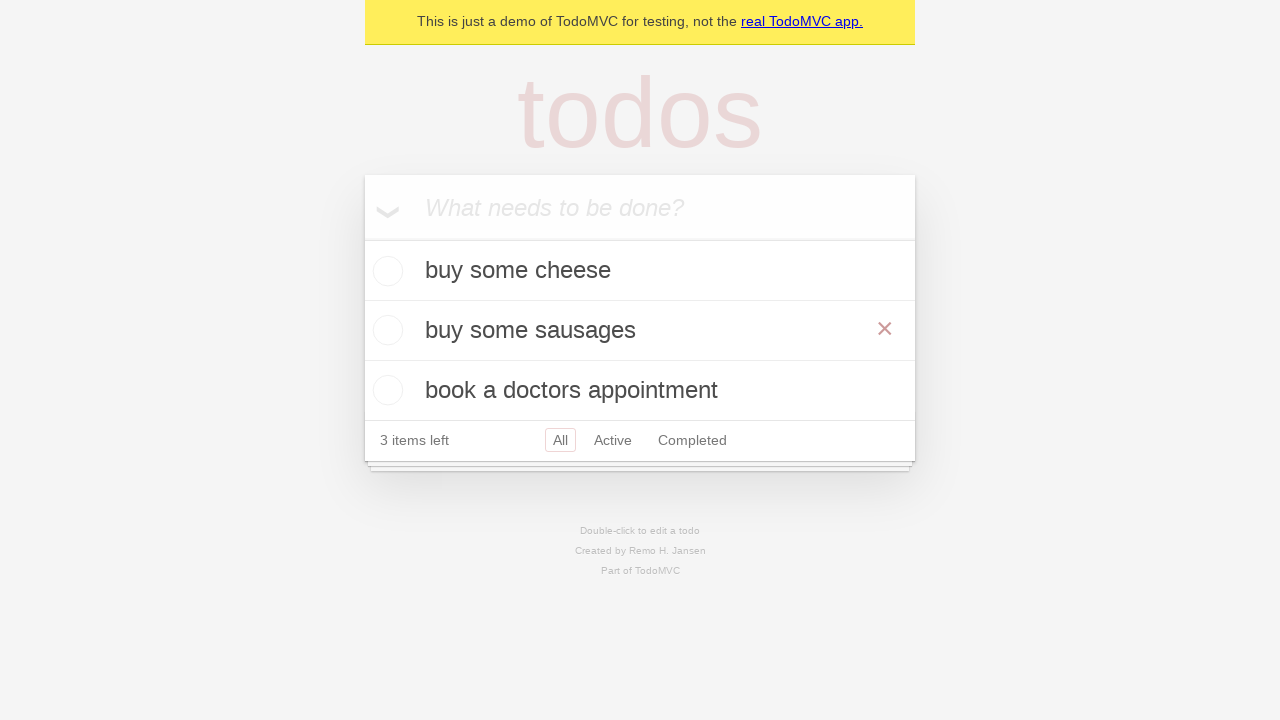